Navigates to Rocketmiles home page and handles initial modal popup if present

Starting URL: https://www.rocketmiles.com

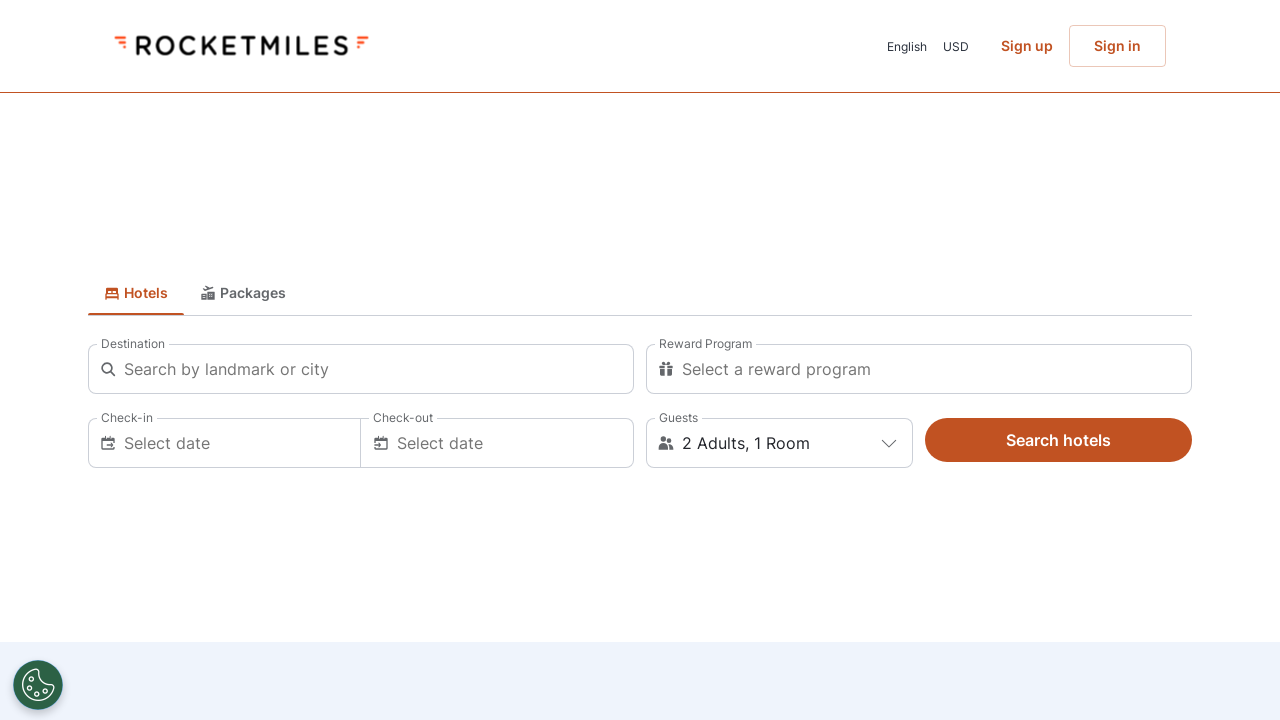

Waited 20 seconds for Rocketmiles home page to load
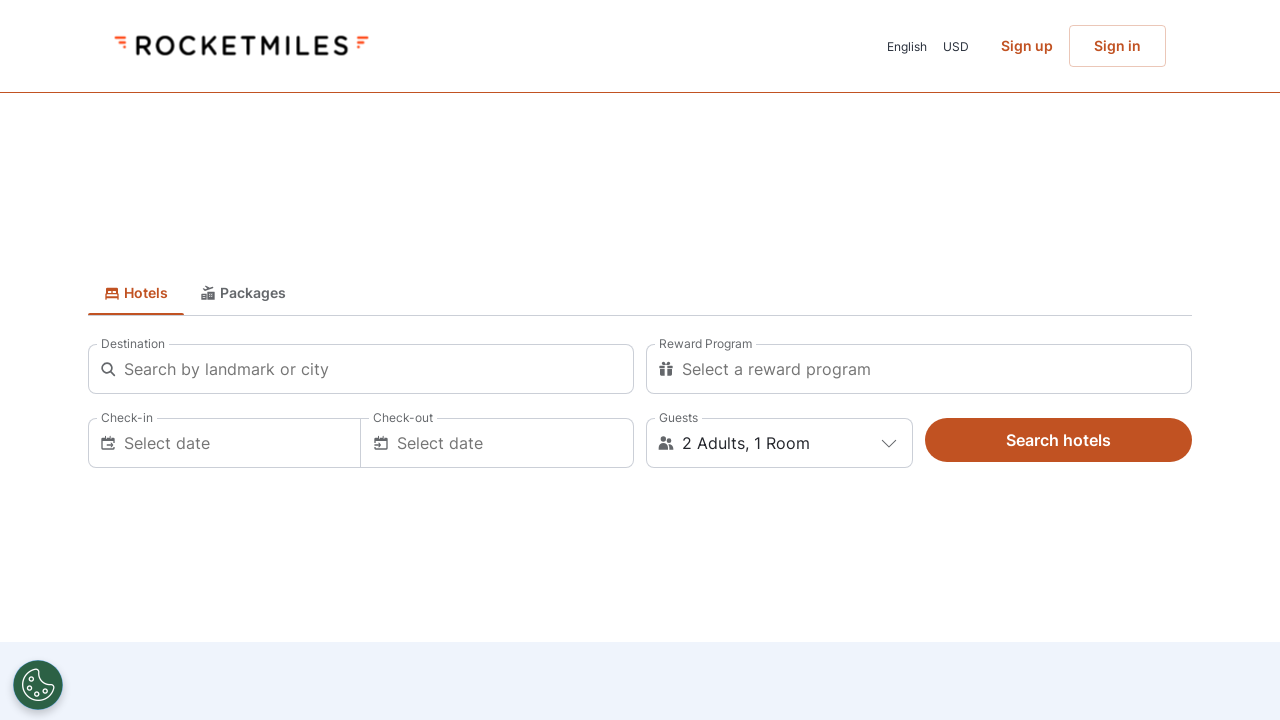

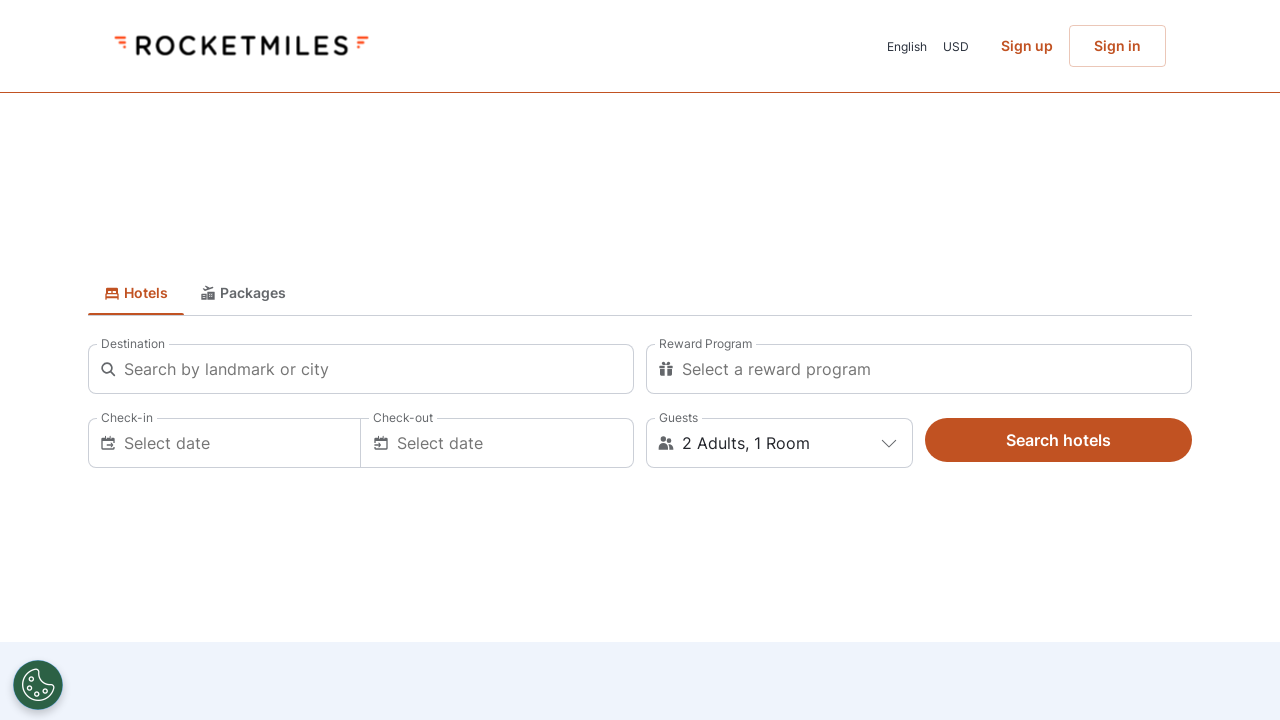